Navigates to the Rahul Shetty Academy Selenium Practice page, a practice e-commerce site for automation testing

Starting URL: https://rahulshettyacademy.com/SeleniumPractice/#/

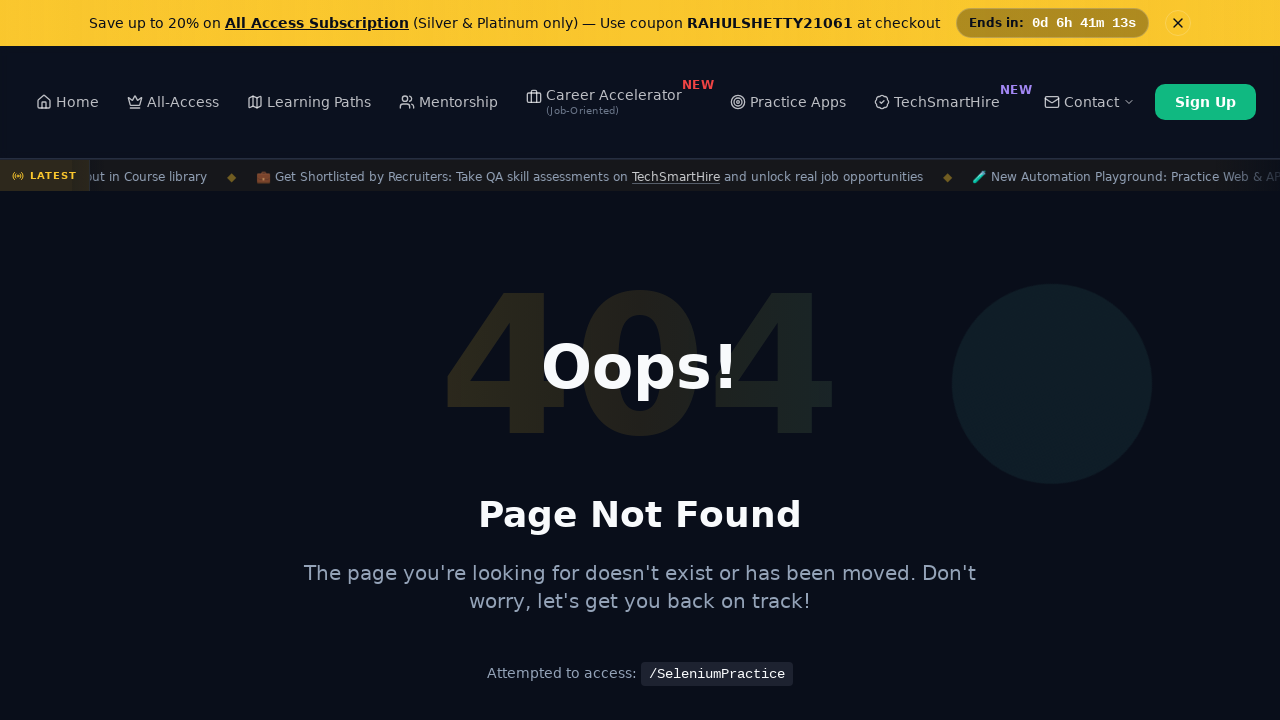

Page loaded with networkidle state on Rahul Shetty Academy Selenium Practice page
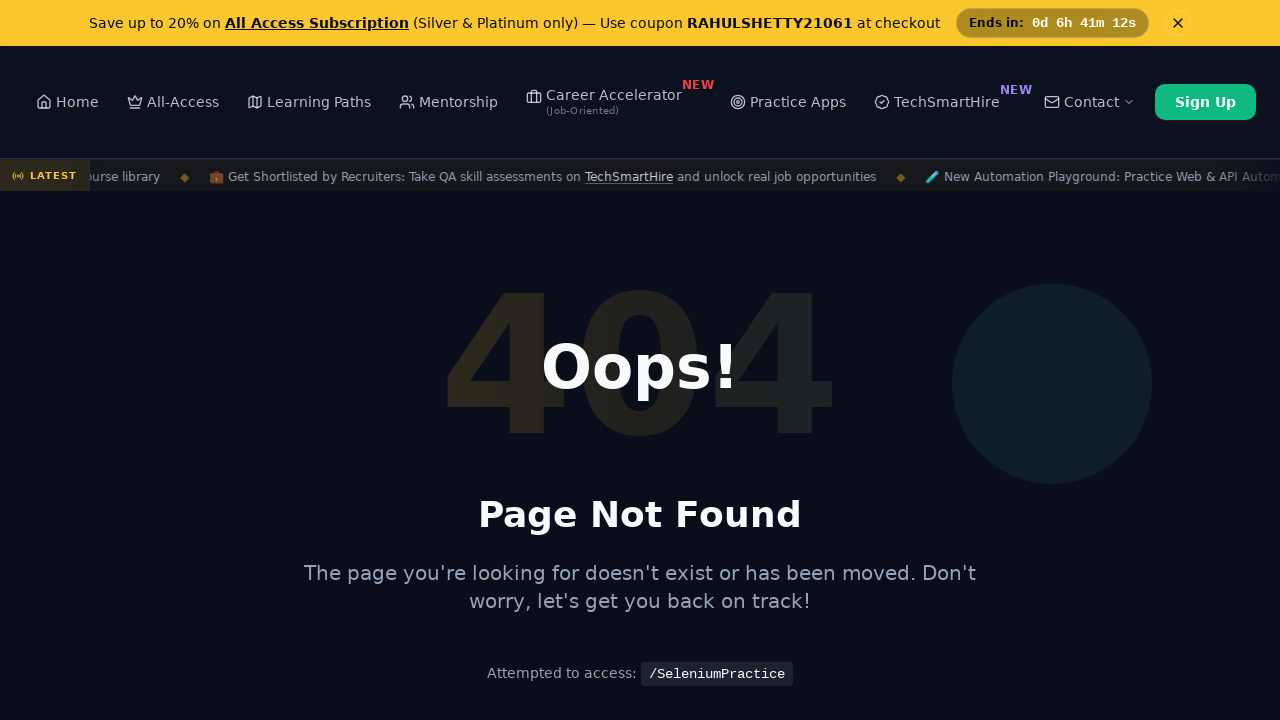

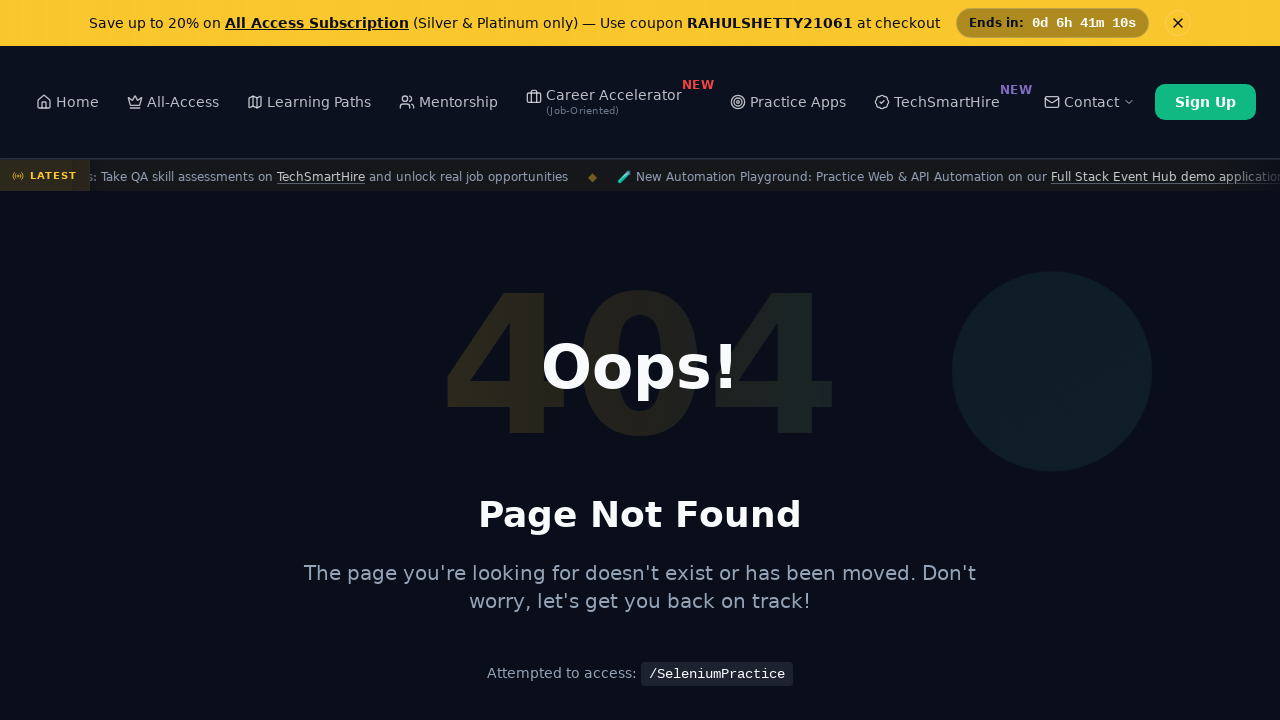